Tests the clear/cross button functionality to empty the search box

Starting URL: https://www.tmsandbox.co.nz/

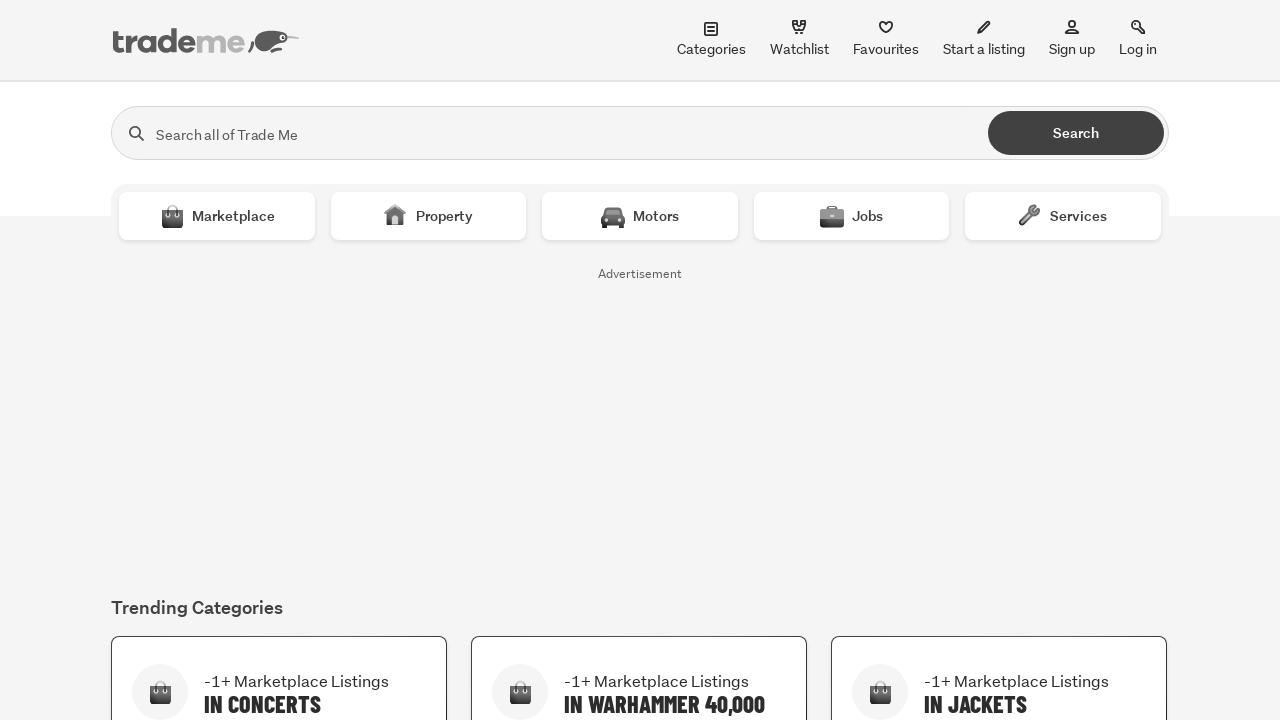

Filled search box with 'Testing' on input[name="search"]
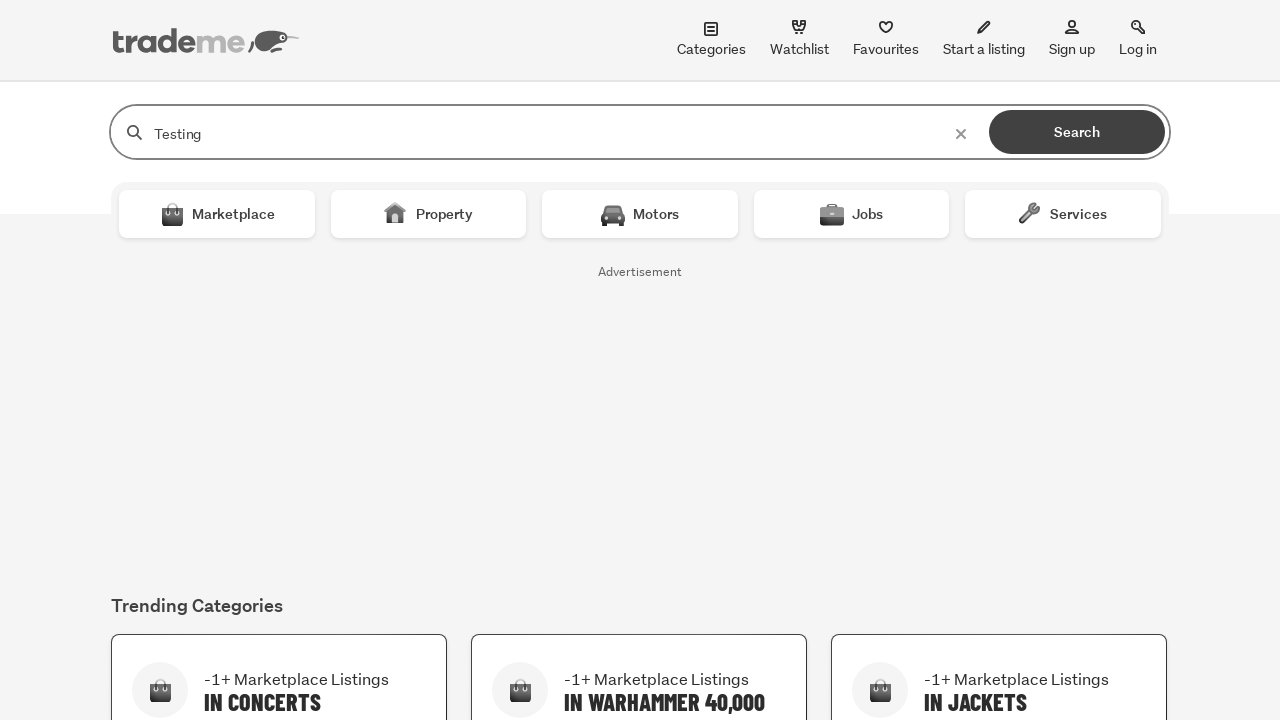

Clicked clear/cross button to empty search box at (961, 134) on tg-icon[name="basic-cross"]
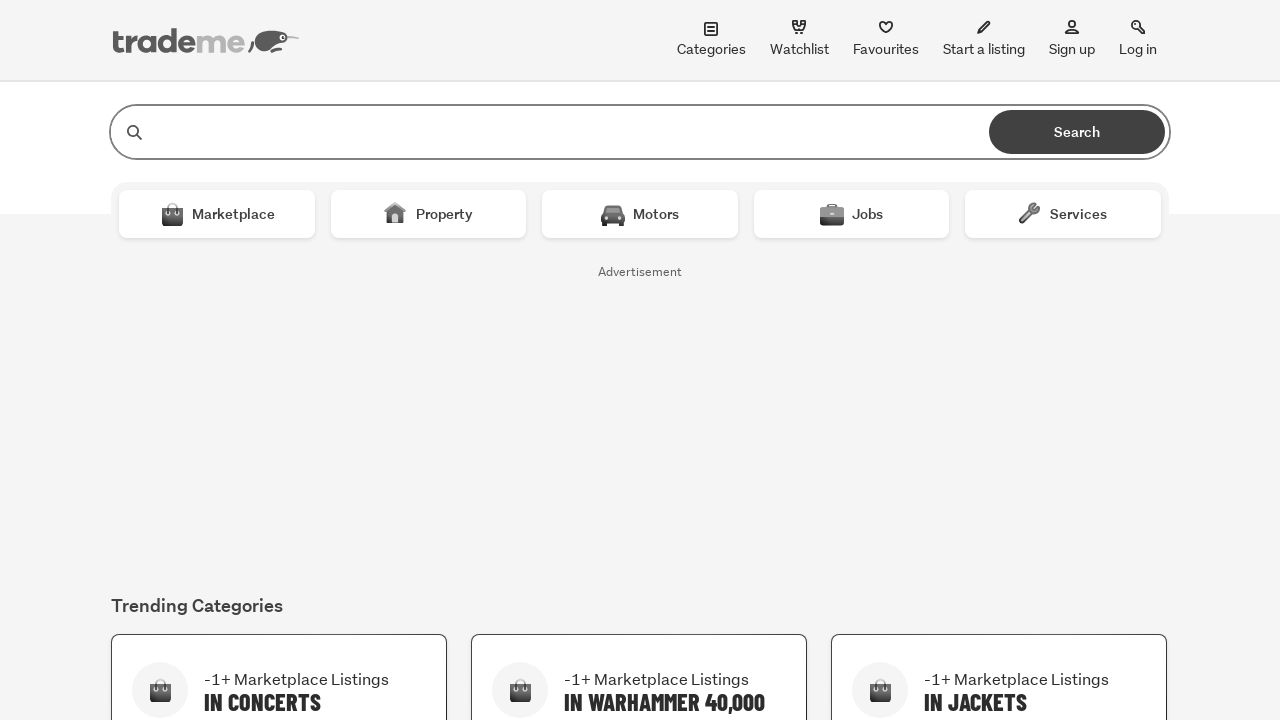

Verified search box is present and empty
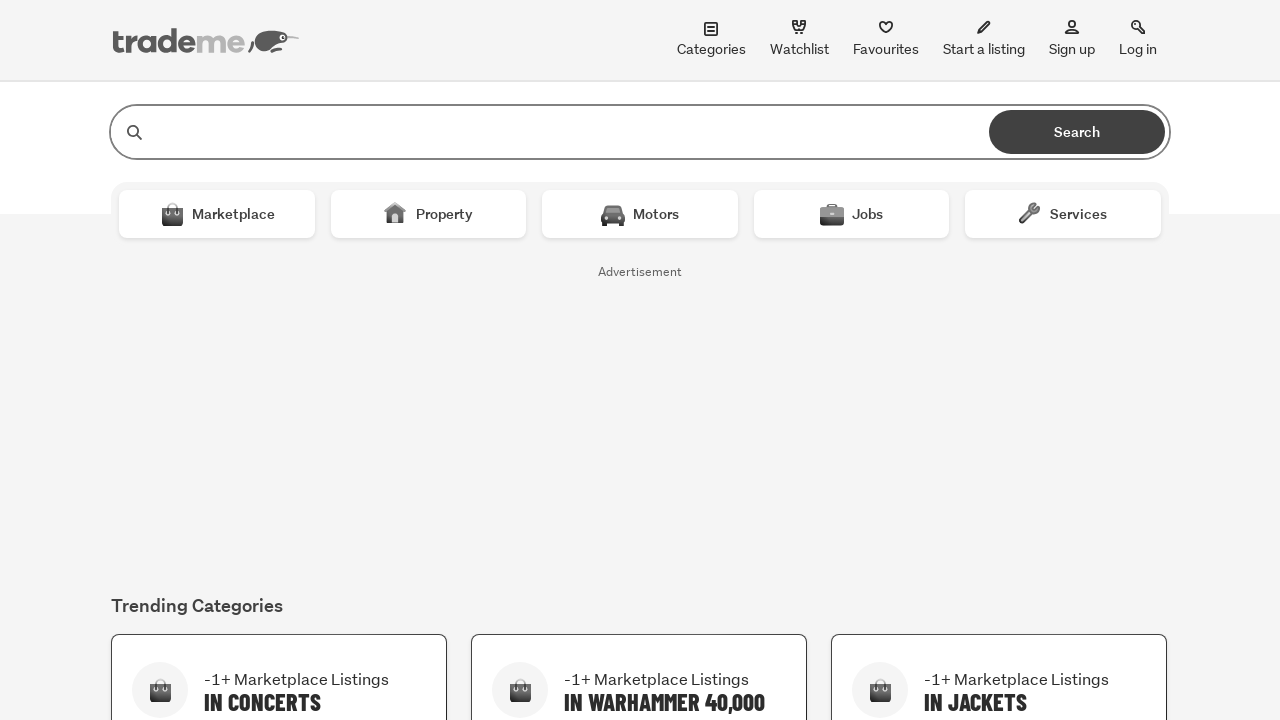

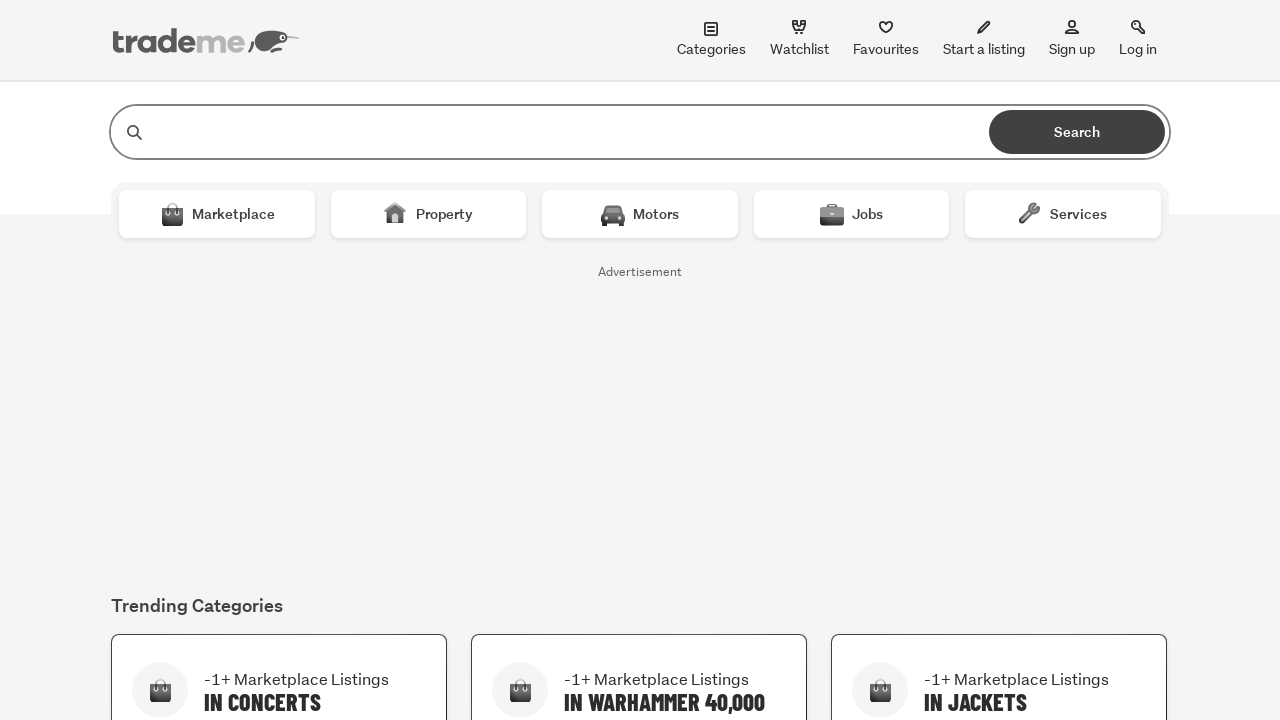